Tests editing a todo item by double-clicking, filling new text, and pressing Enter

Starting URL: https://demo.playwright.dev/todomvc

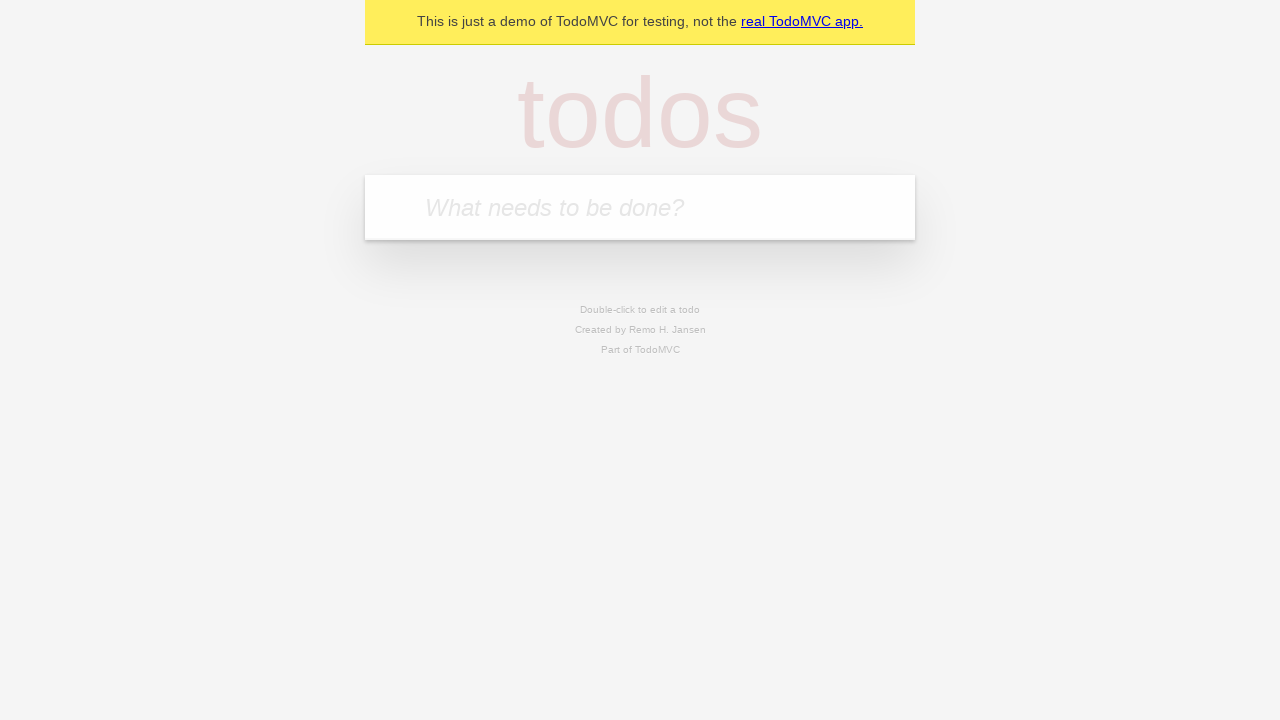

Filled todo input with 'buy some cheese' on internal:attr=[placeholder="What needs to be done?"i]
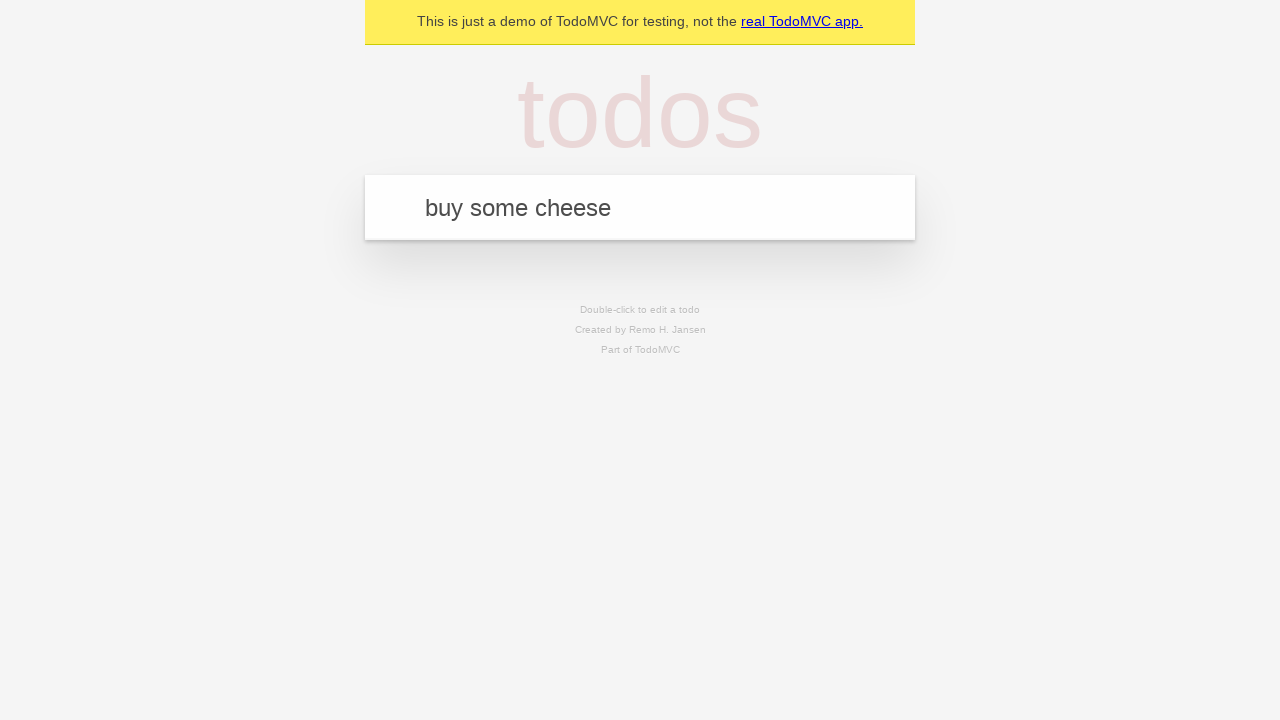

Pressed Enter to create todo 'buy some cheese' on internal:attr=[placeholder="What needs to be done?"i]
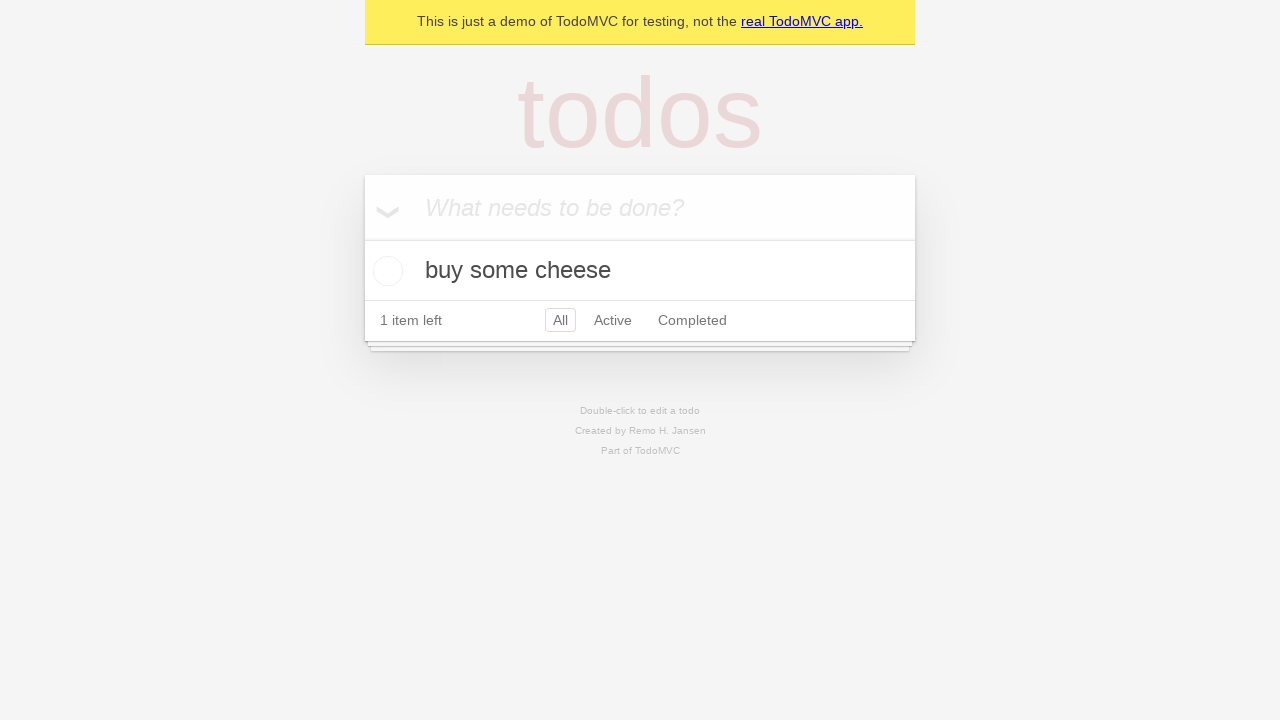

Filled todo input with 'feed the cat' on internal:attr=[placeholder="What needs to be done?"i]
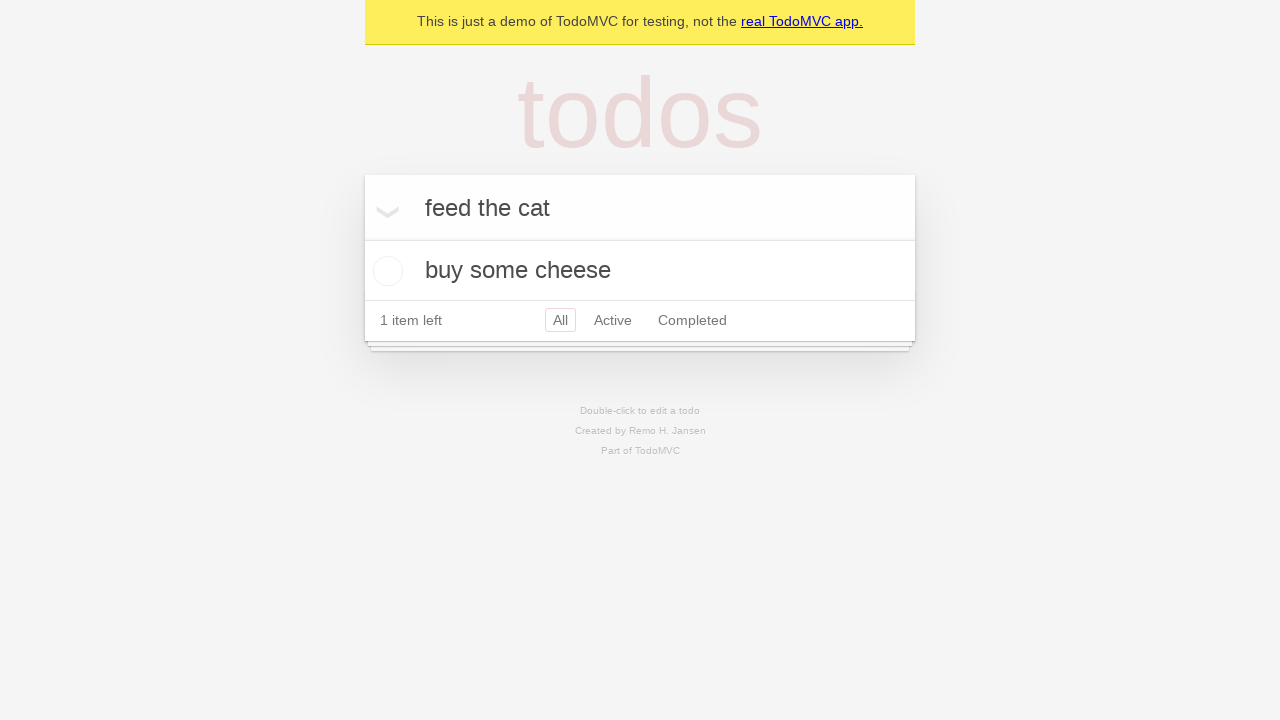

Pressed Enter to create todo 'feed the cat' on internal:attr=[placeholder="What needs to be done?"i]
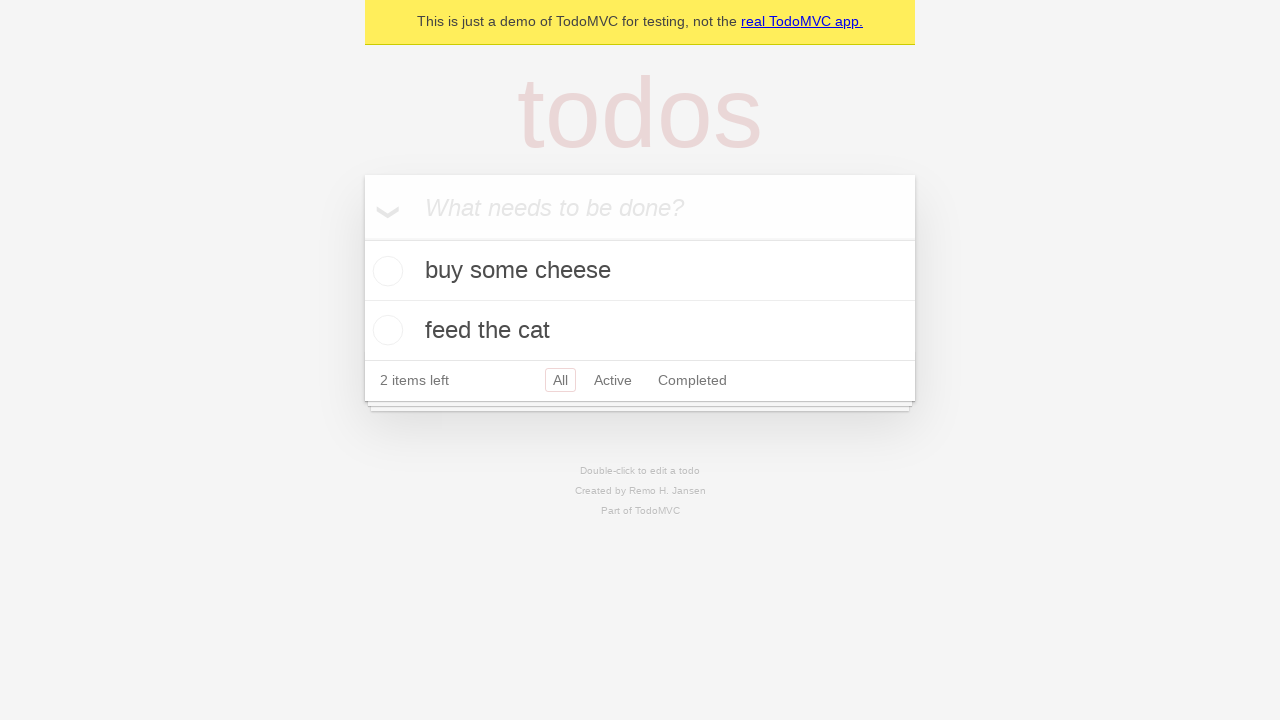

Filled todo input with 'book a doctors appointment' on internal:attr=[placeholder="What needs to be done?"i]
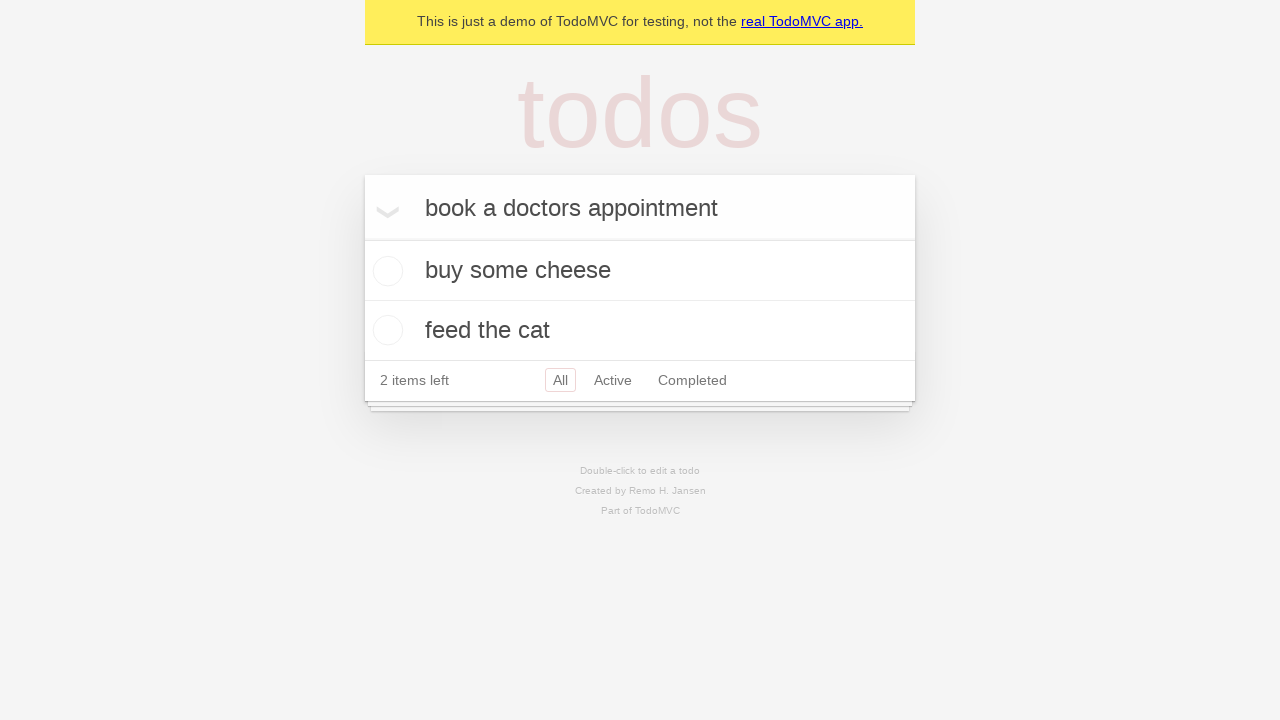

Pressed Enter to create todo 'book a doctors appointment' on internal:attr=[placeholder="What needs to be done?"i]
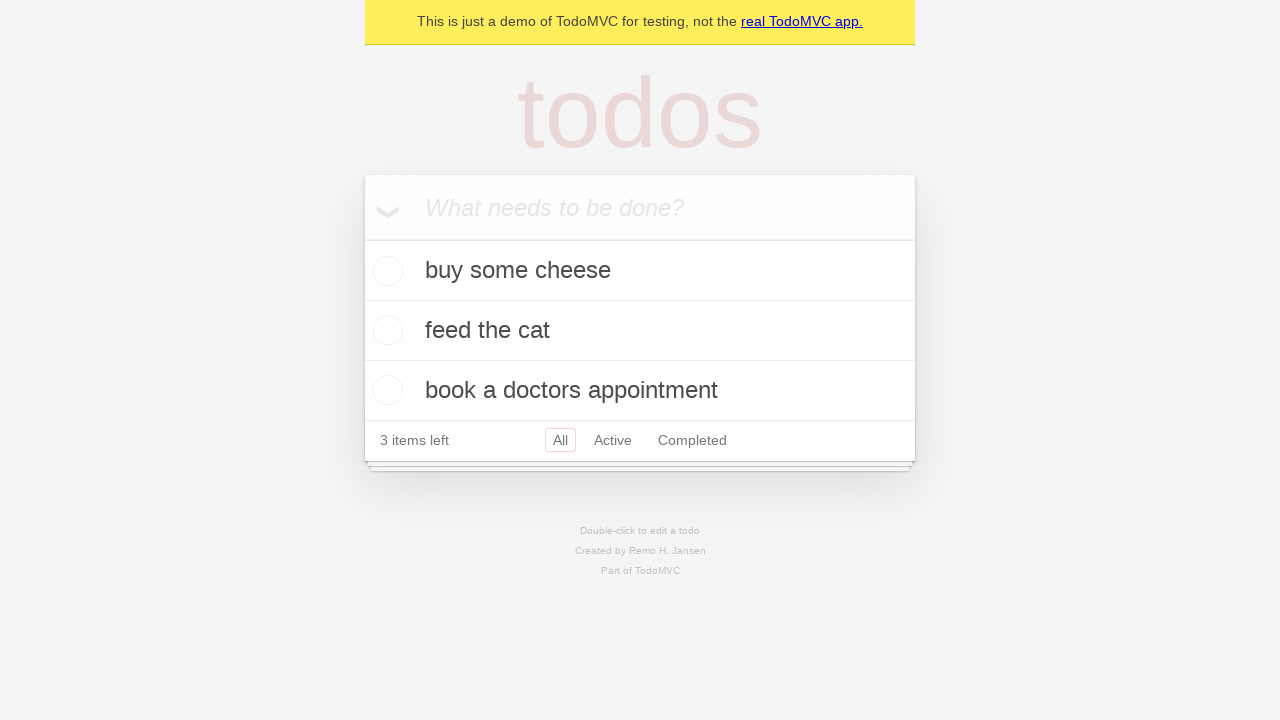

Located all todo items
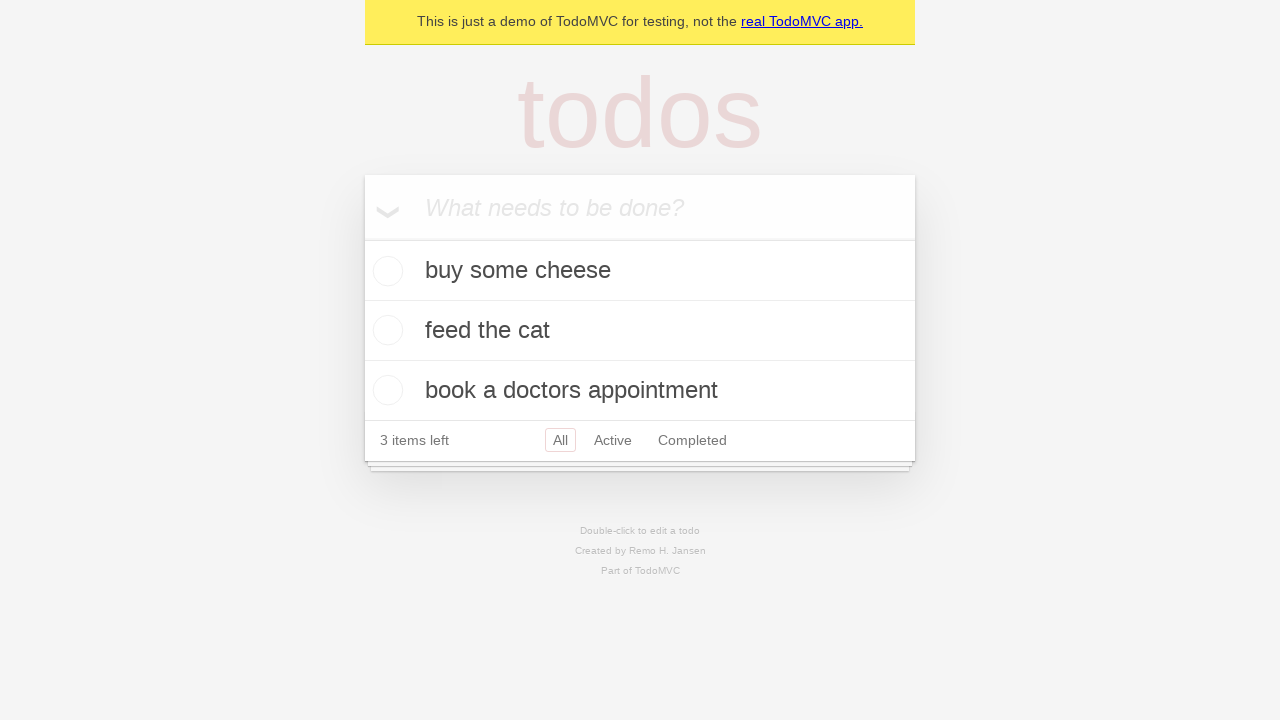

Selected second todo item
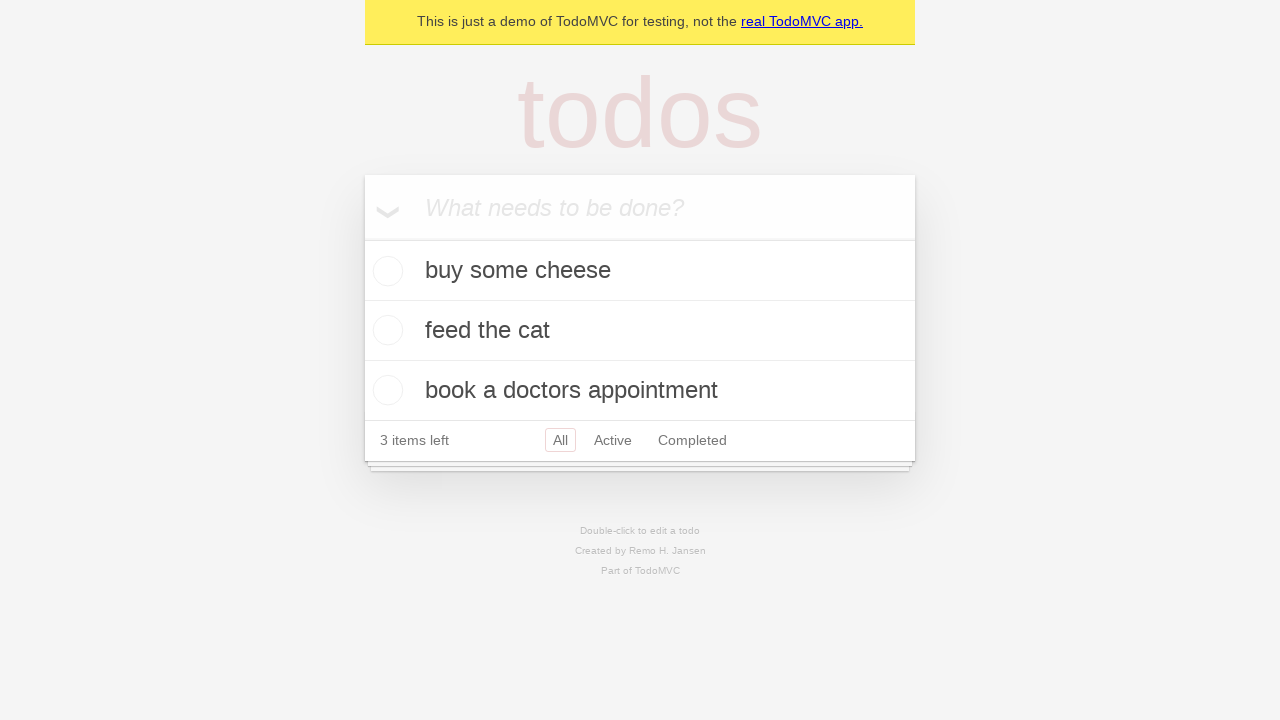

Double-clicked second todo item to enter edit mode at (640, 331) on internal:testid=[data-testid="todo-item"s] >> nth=1
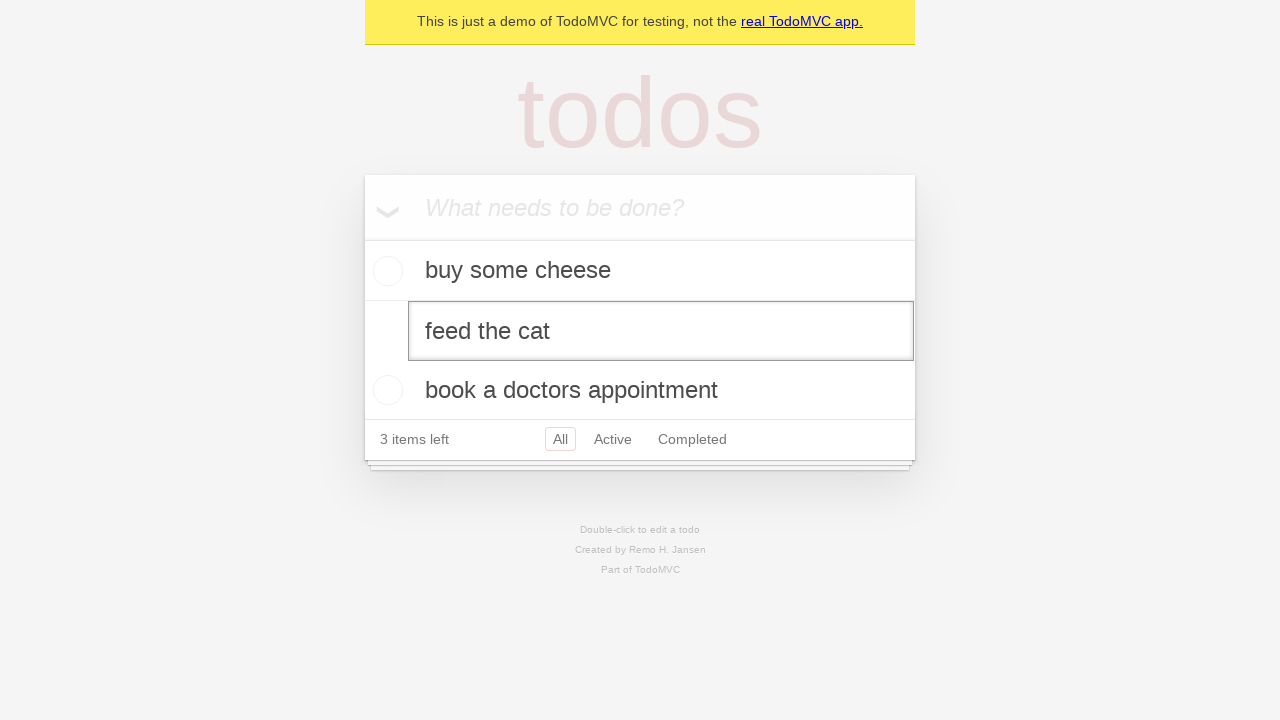

Filled edit textbox with 'buy some sausages' on internal:testid=[data-testid="todo-item"s] >> nth=1 >> internal:role=textbox[nam
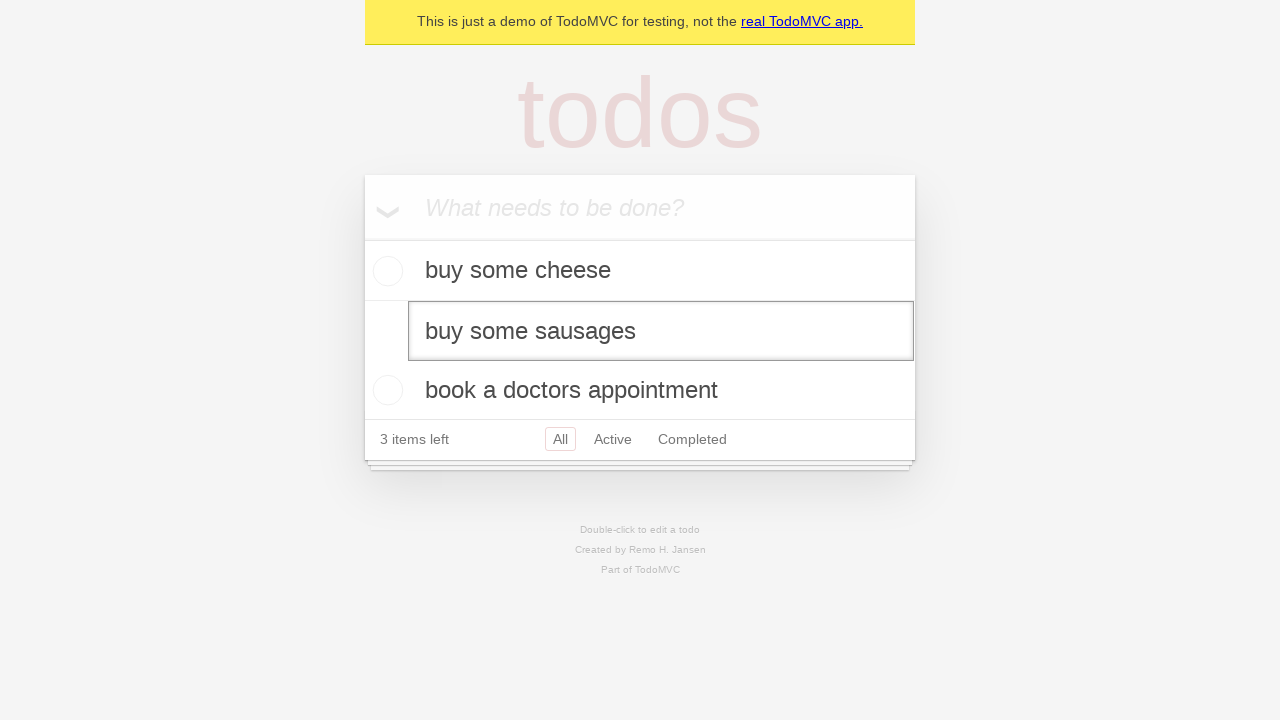

Pressed Enter to confirm todo edit on internal:testid=[data-testid="todo-item"s] >> nth=1 >> internal:role=textbox[nam
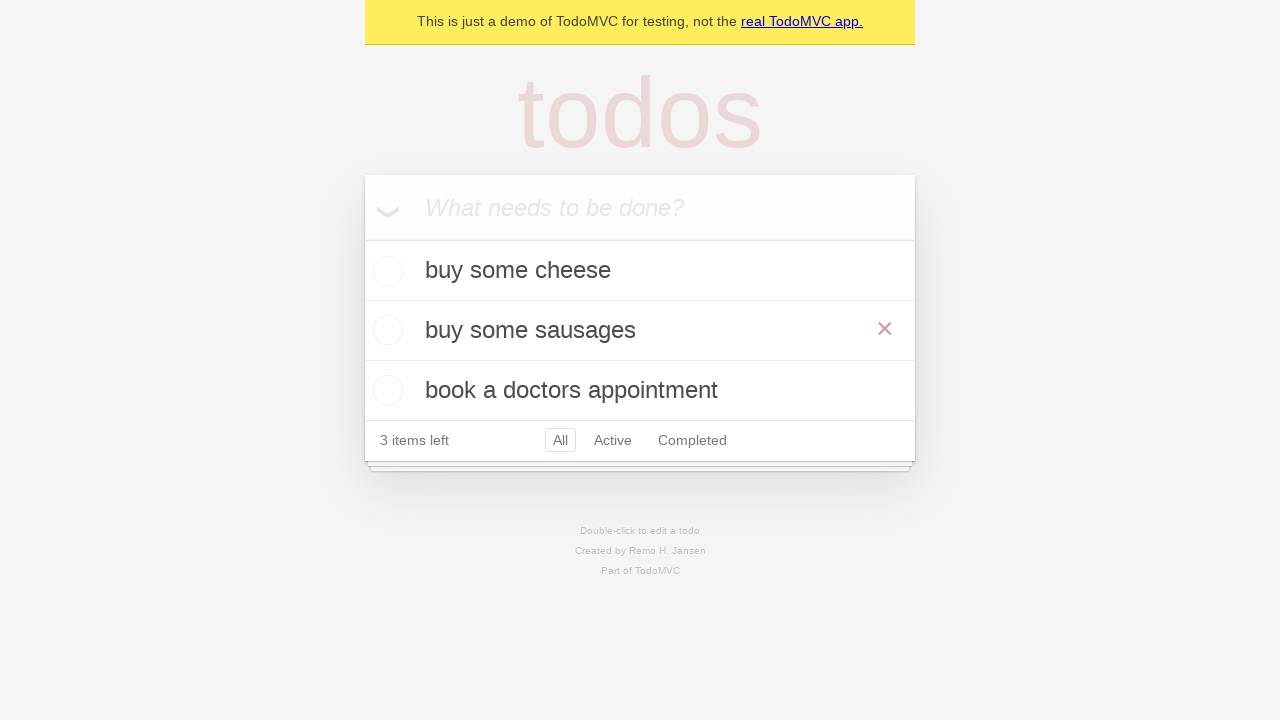

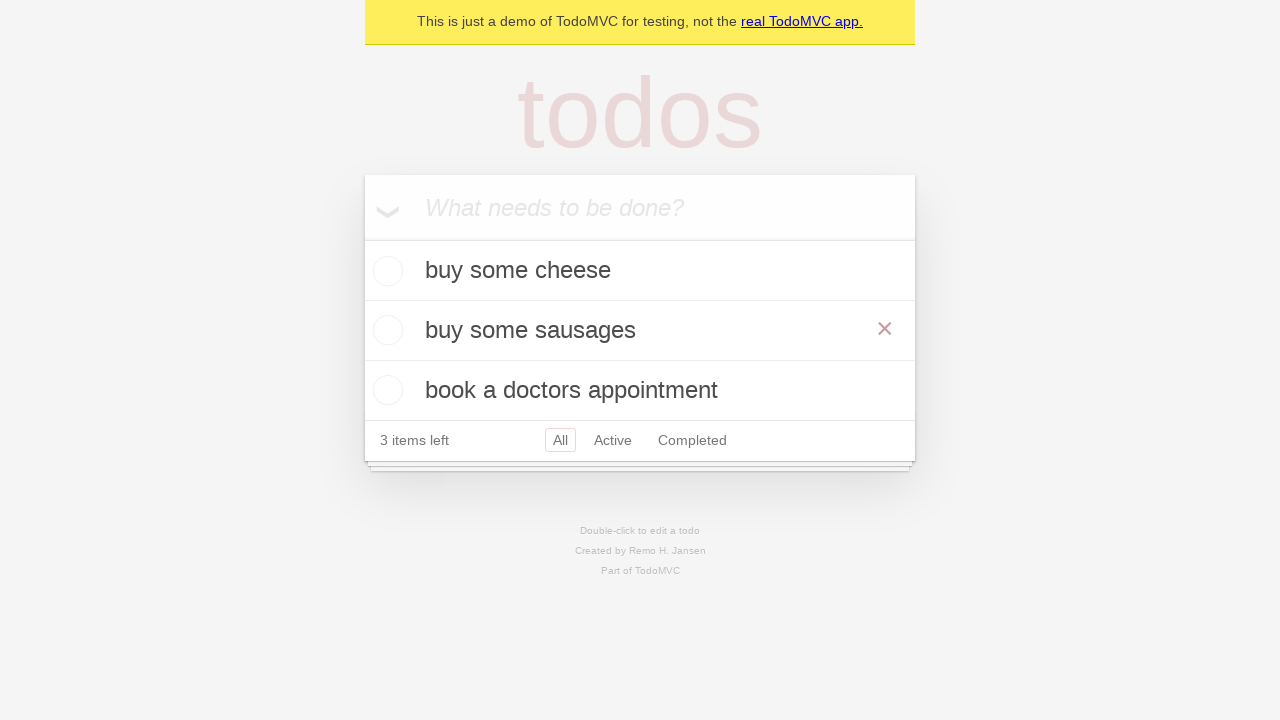